Tests different types of JavaScript alerts (accept, confirm, prompt) by triggering each alert type and interacting with them - accepting, dismissing, and entering text

Starting URL: https://letcode.in/alert

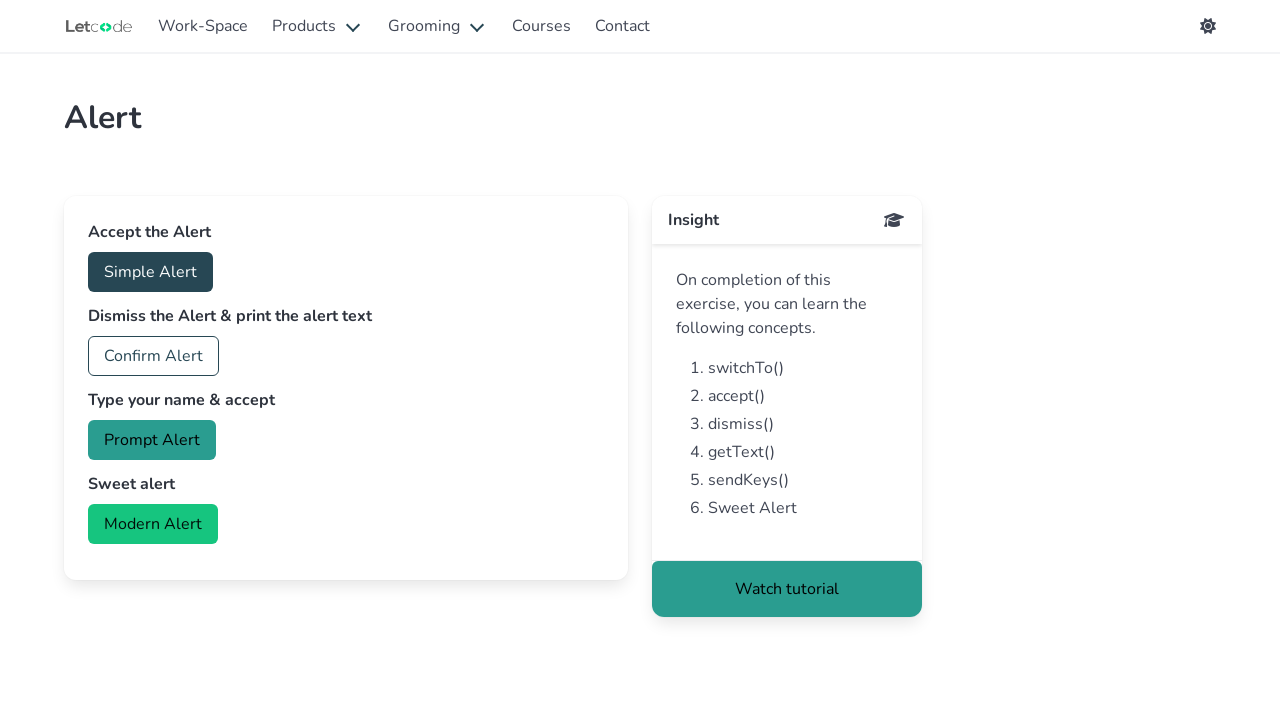

Clicked button to trigger accept alert at (150, 272) on #accept
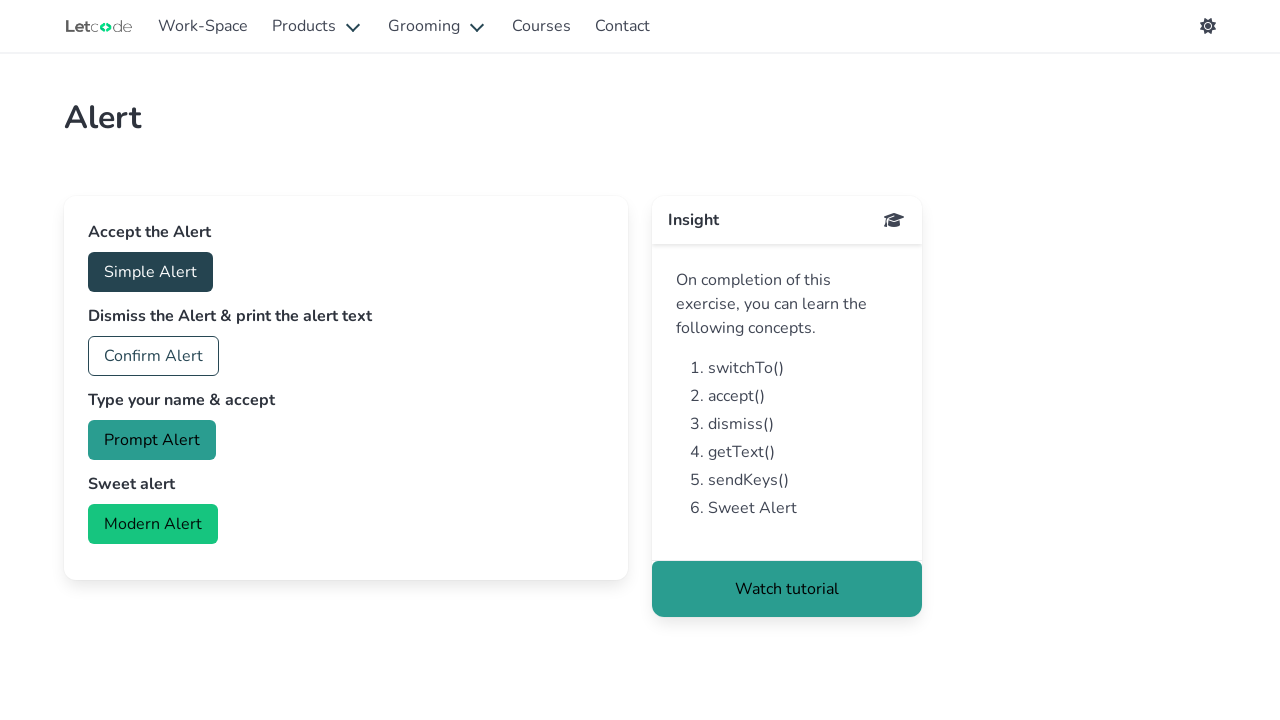

Set up dialog handler to accept alert
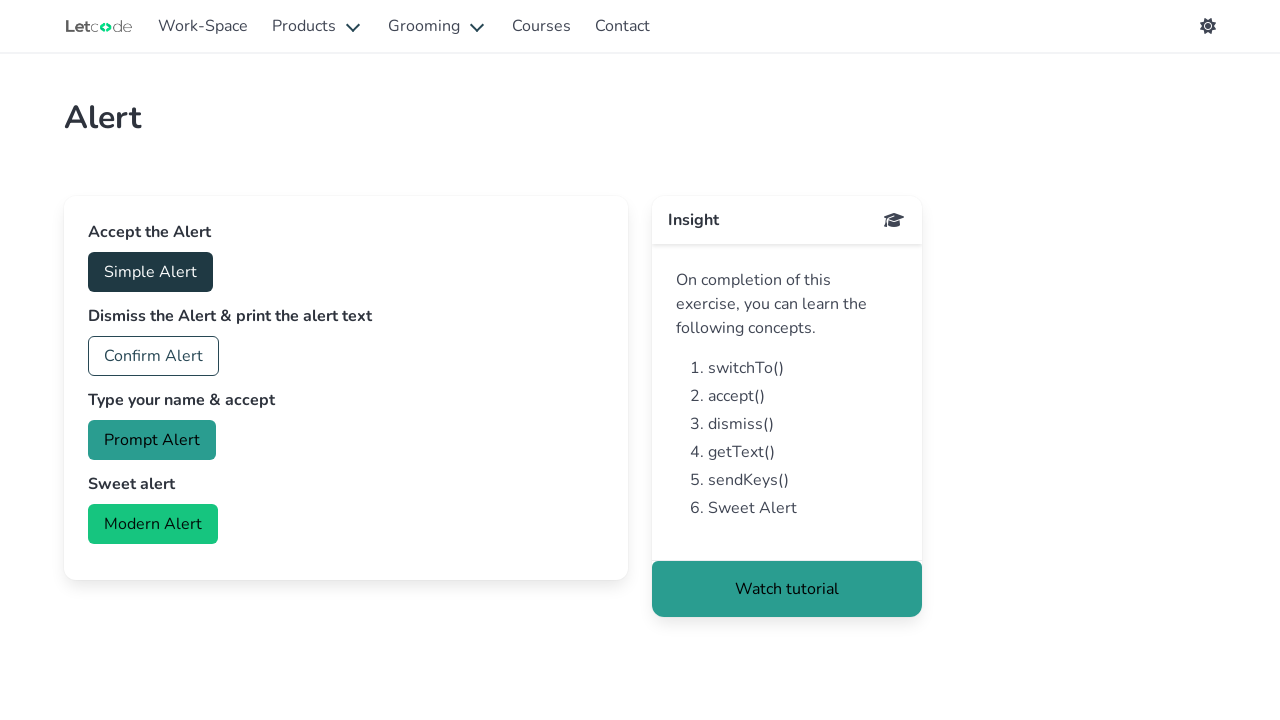

Waited for alert to be handled
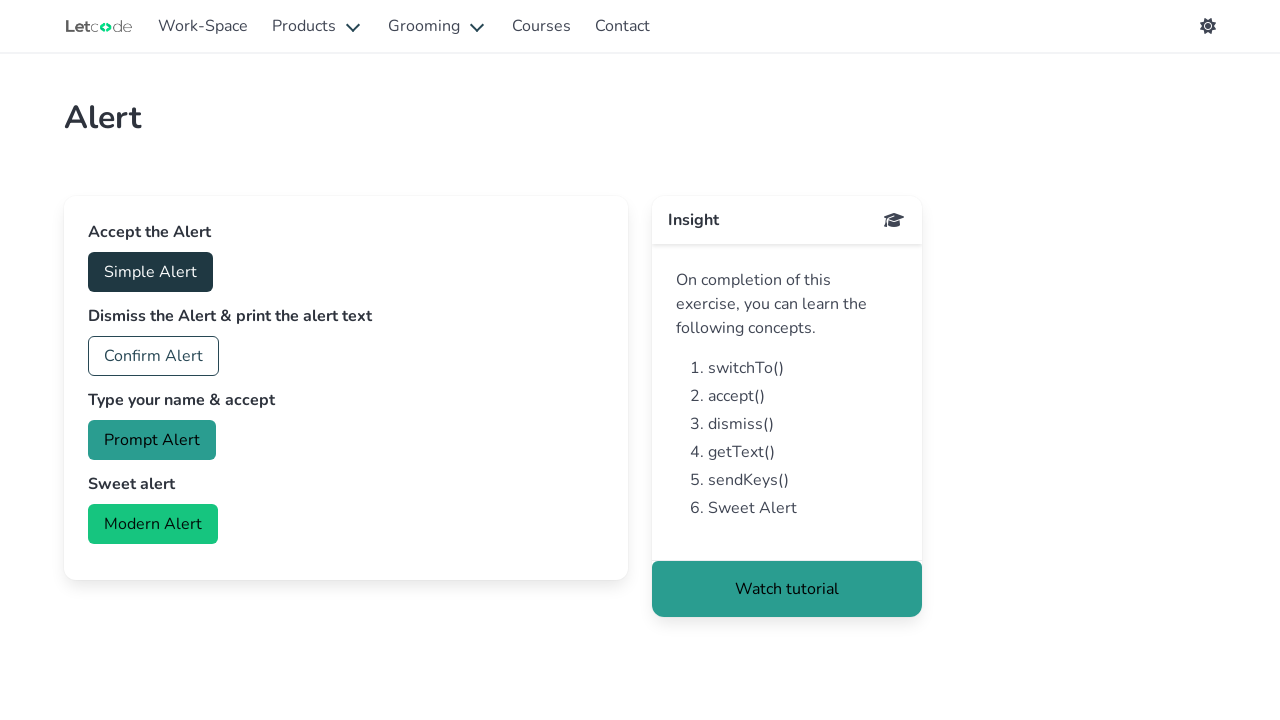

Set up dialog handler to dismiss confirm alert
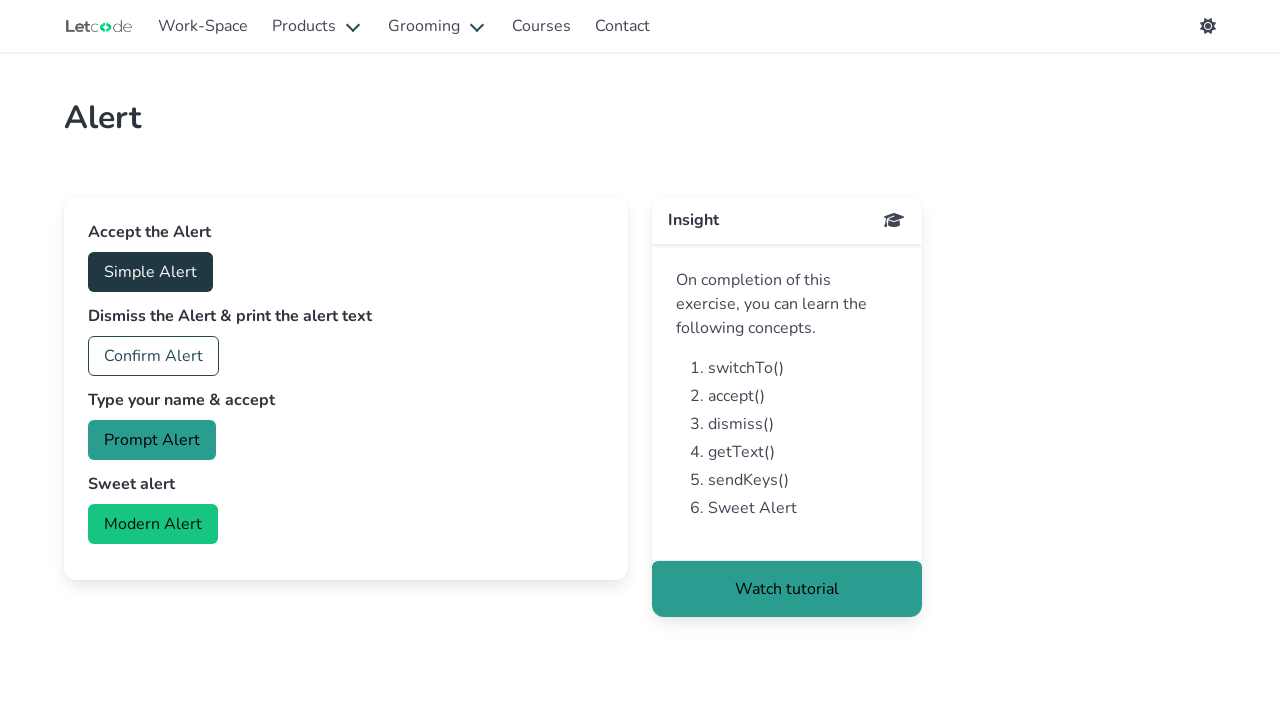

Clicked button to trigger confirm alert at (154, 356) on #confirm
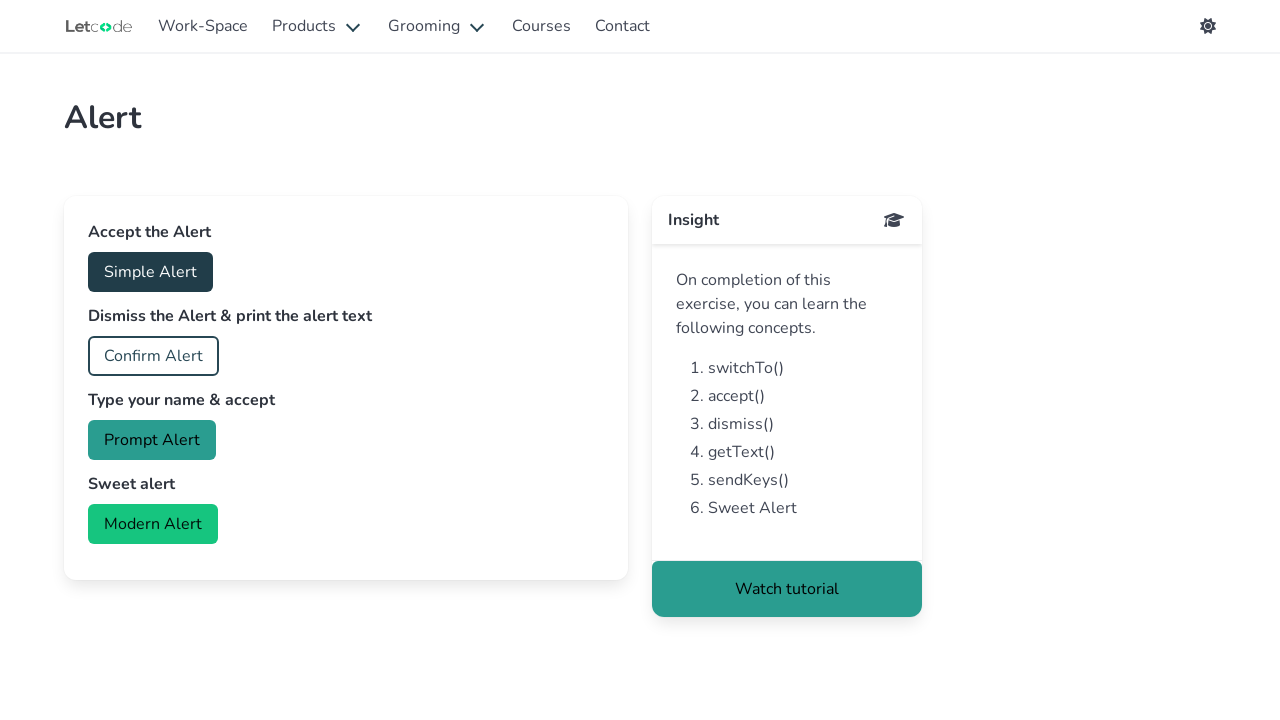

Waited for confirm alert to be dismissed
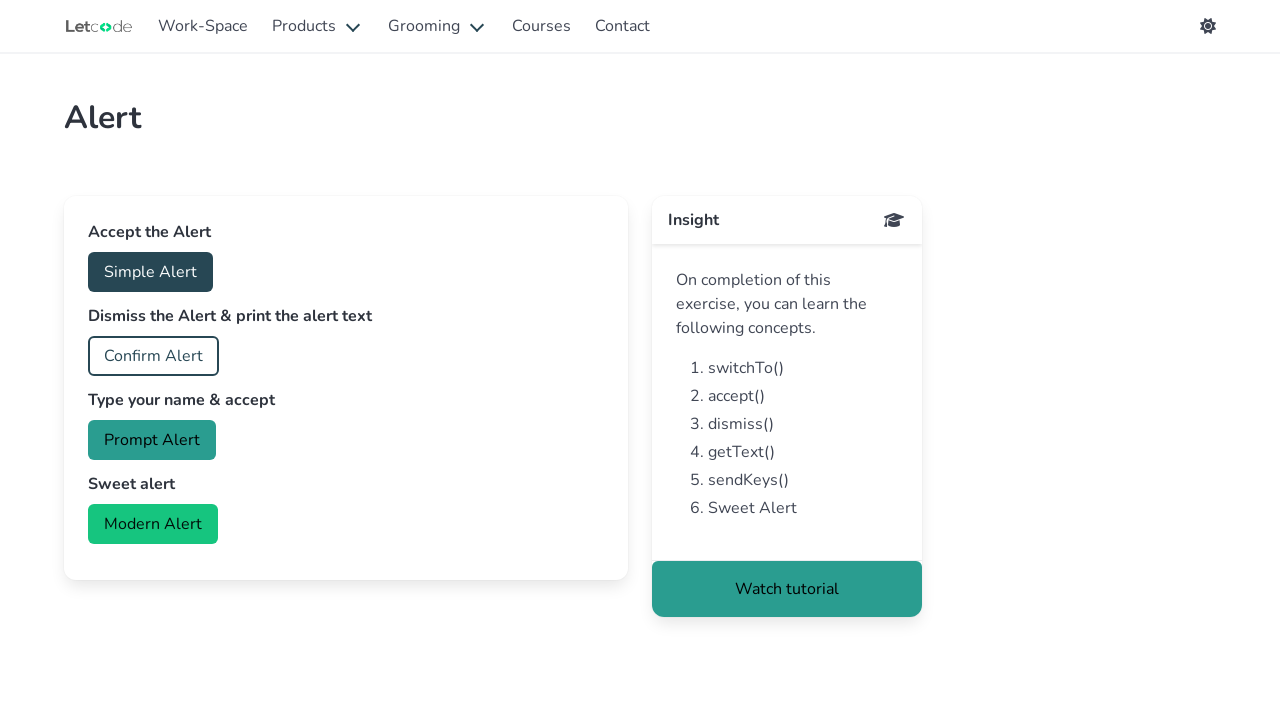

Set up dialog handler to accept prompt alert with text 'hi'
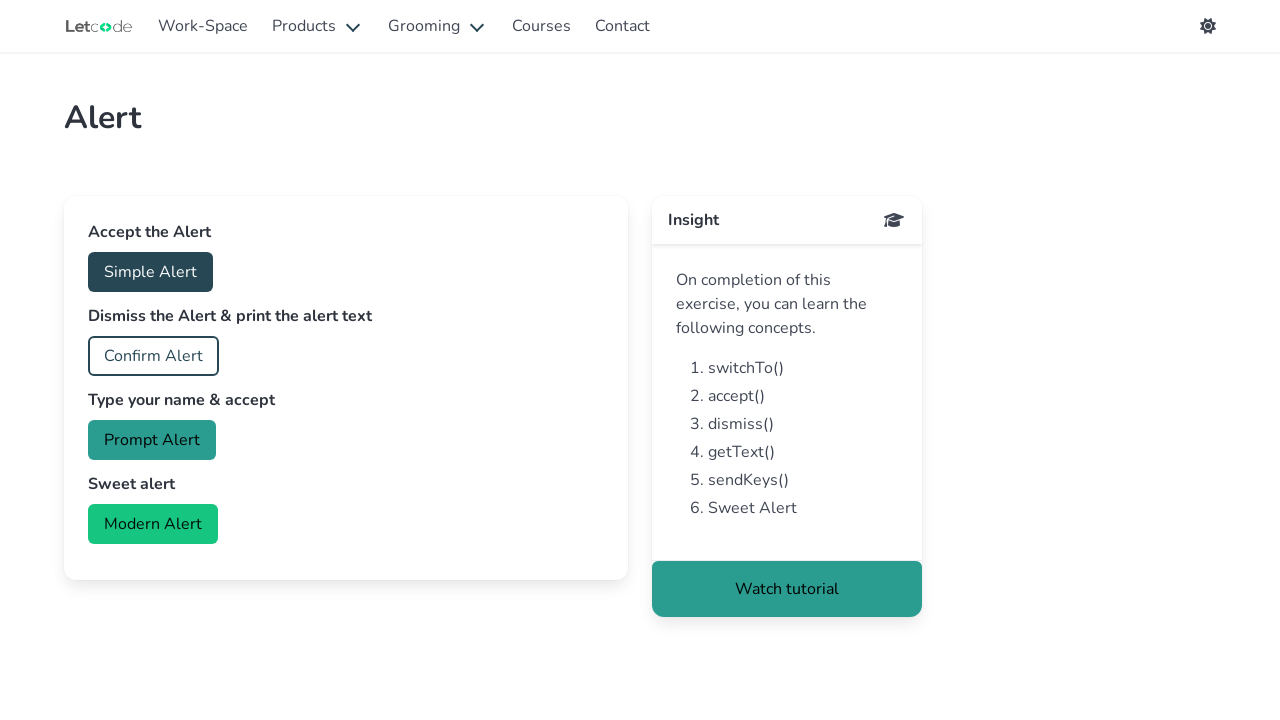

Clicked button to trigger prompt alert at (152, 440) on #prompt
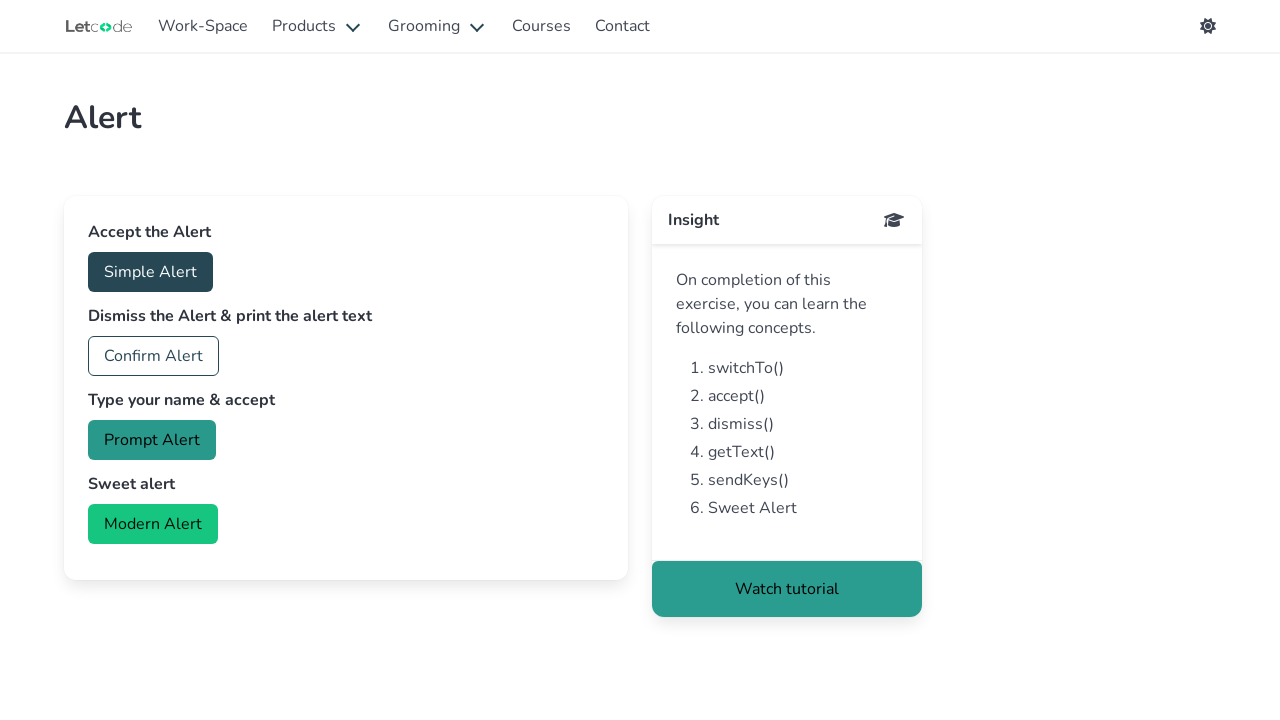

Waited for prompt alert to be handled
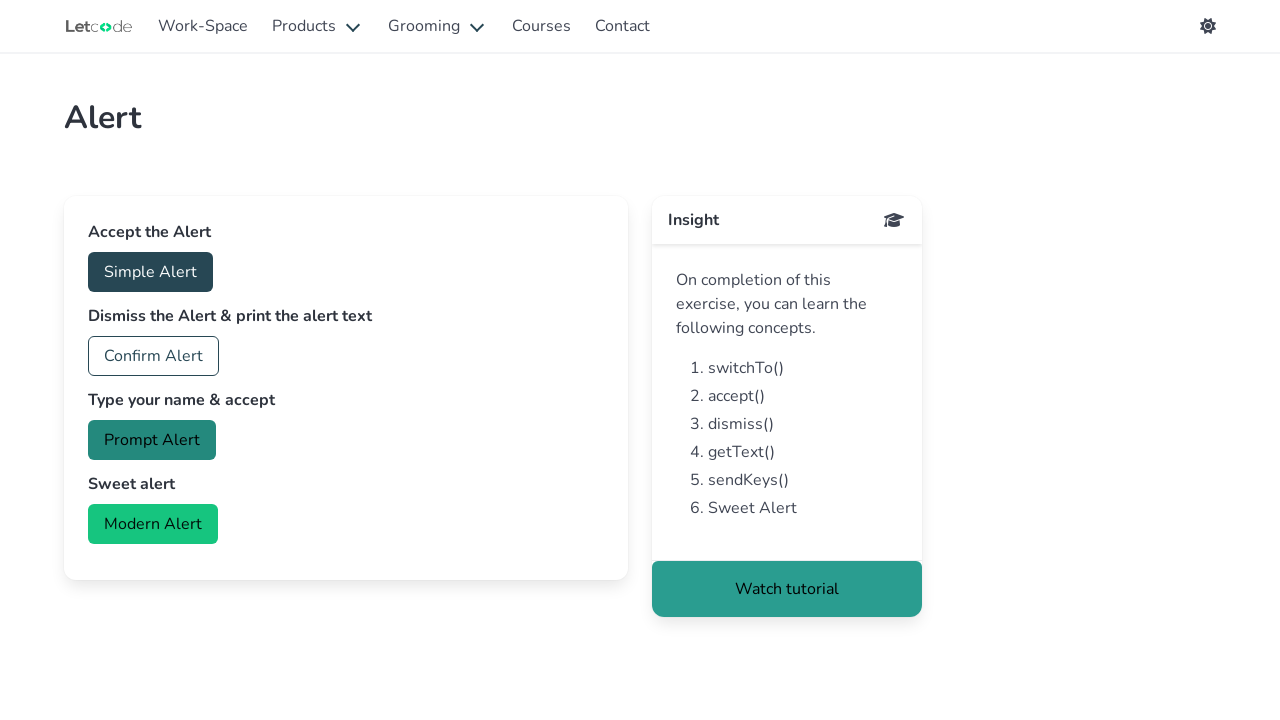

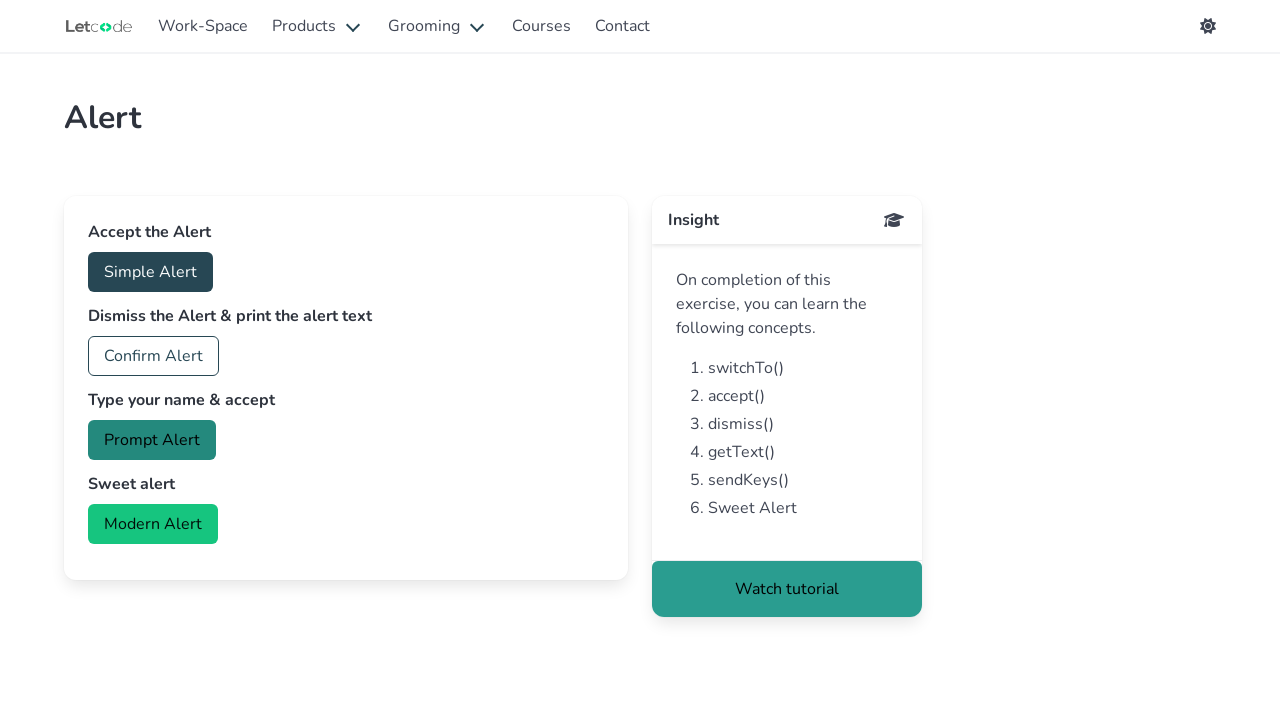